Tests navigation to the Search Languages page via the menu tab

Starting URL: https://www.99-bottles-of-beer.net/

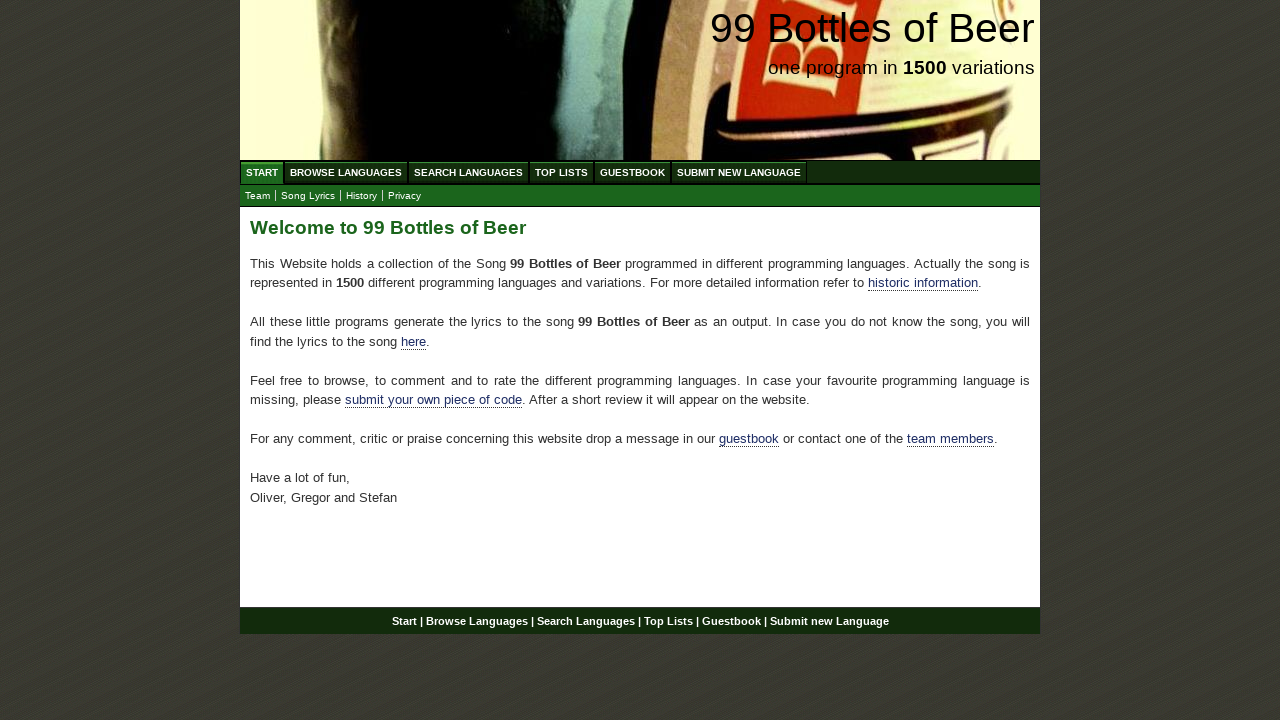

Clicked the Search Languages tab in the menu at (468, 172) on xpath=//ul[@id='menu']//a[@href='/search.html']
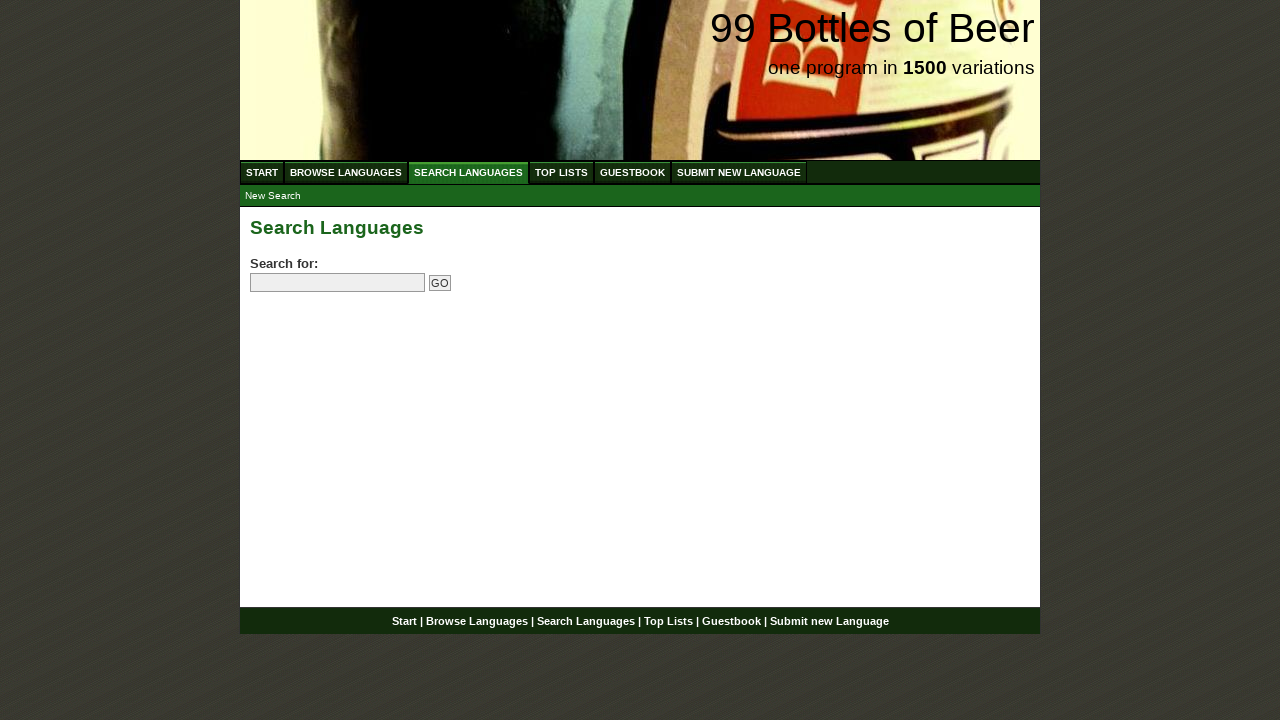

Successfully navigated to the Search Languages page
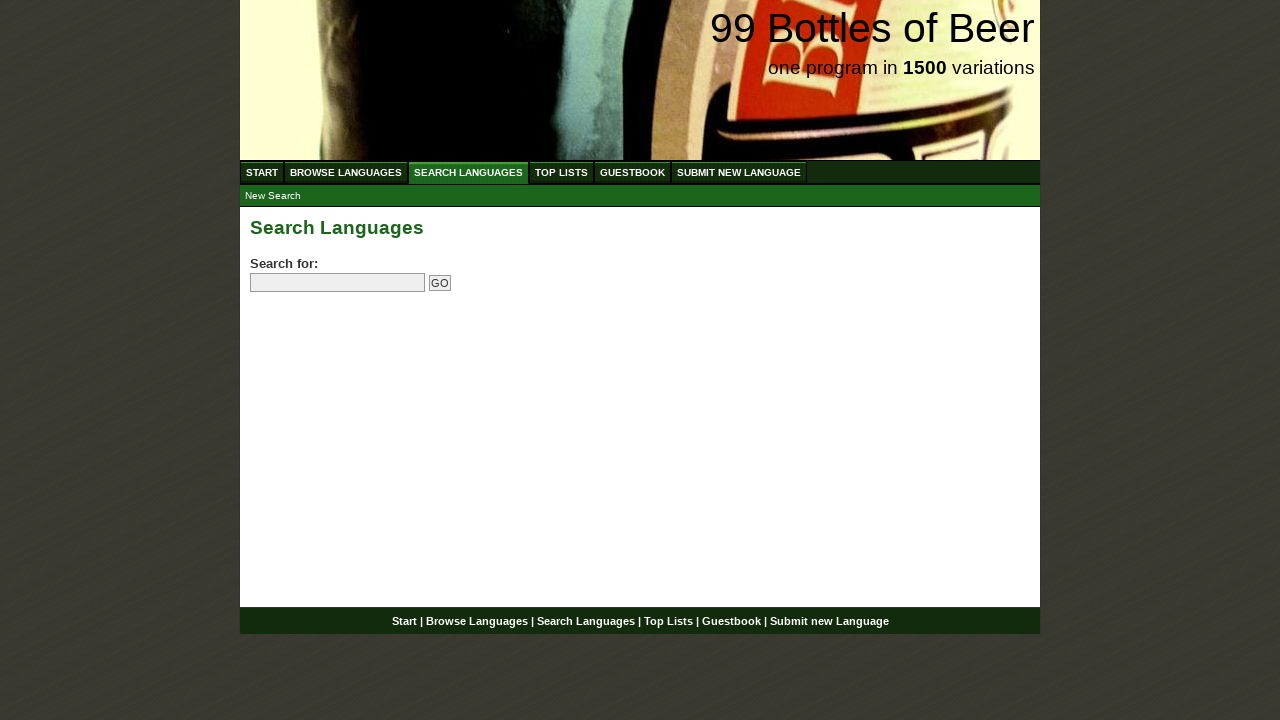

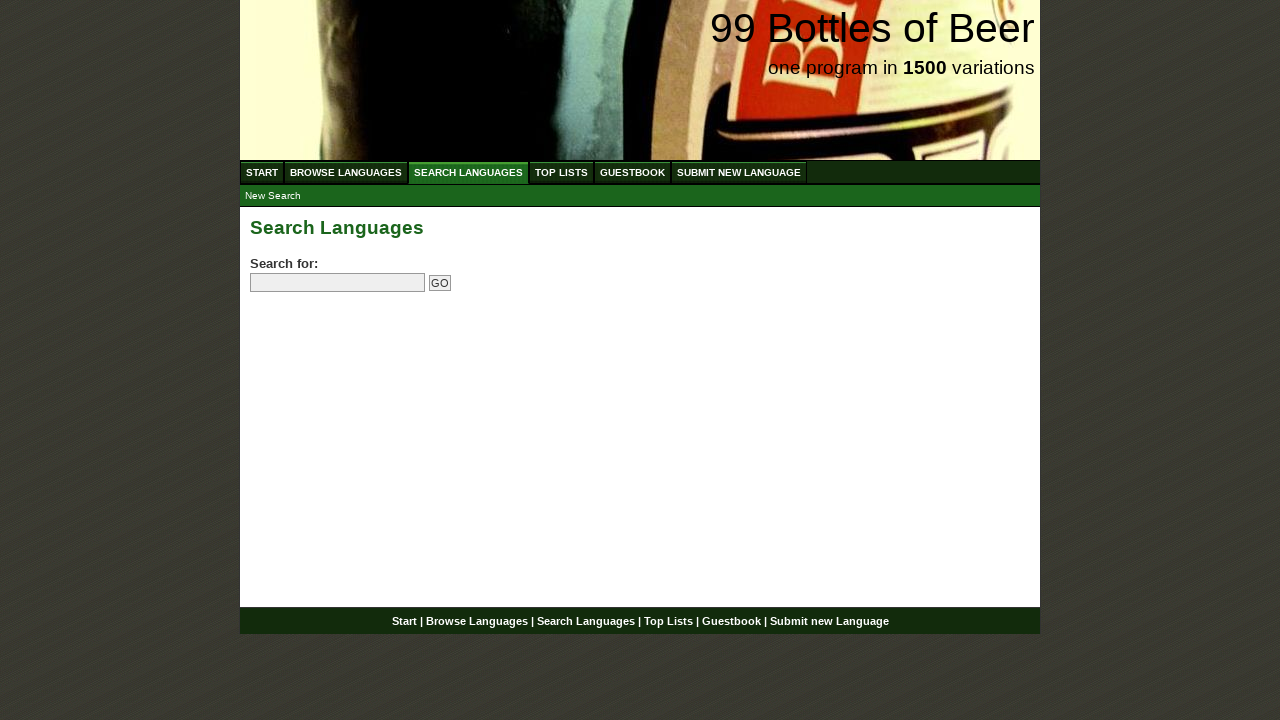